Tests the e-commerce flow on demoblaze.com by navigating to Laptops category, selecting a MacBook Air, adding it to cart, and verifying the cart contains the product with correct details.

Starting URL: https://www.demoblaze.com/

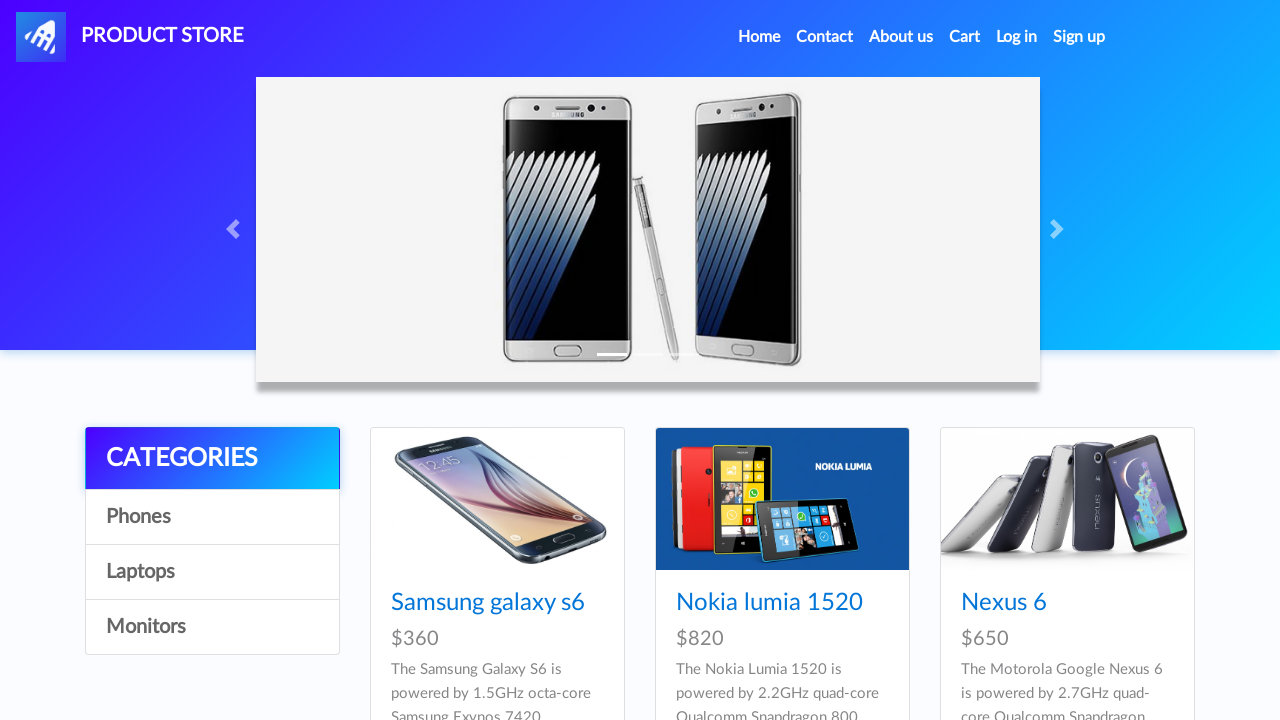

Clicked on Laptops category at (212, 572) on text=Laptops
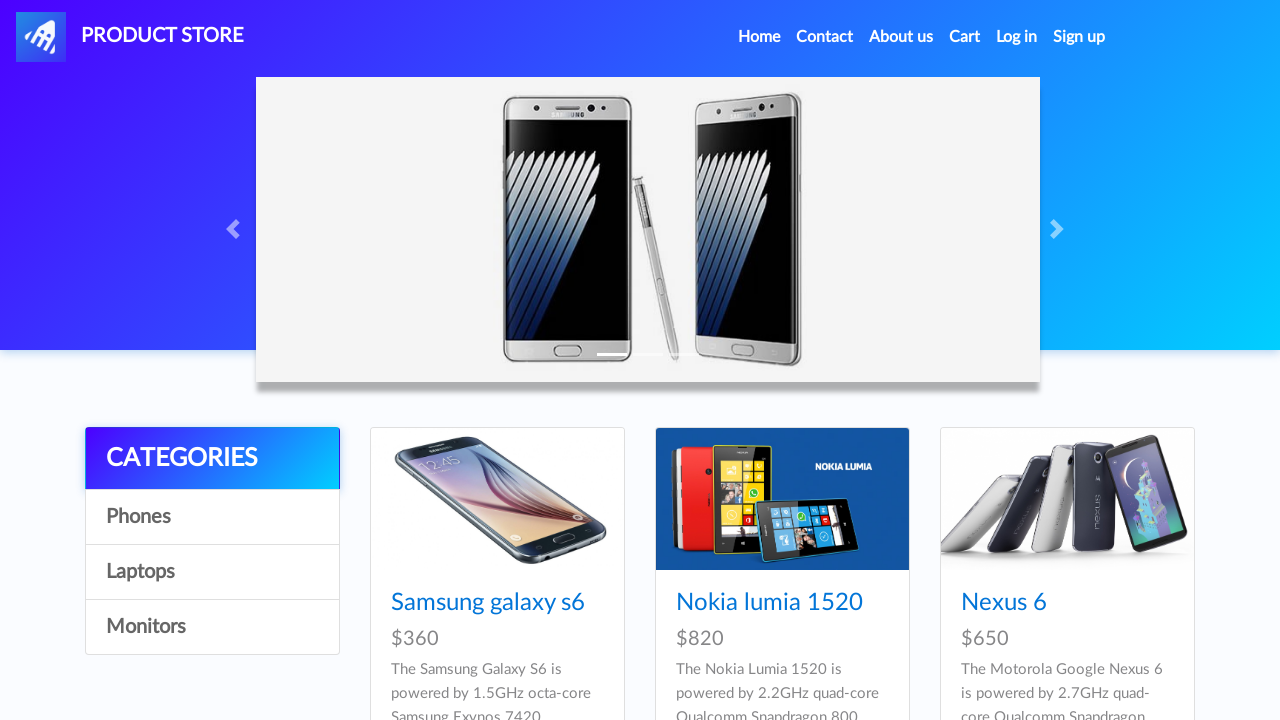

Waited for products to load
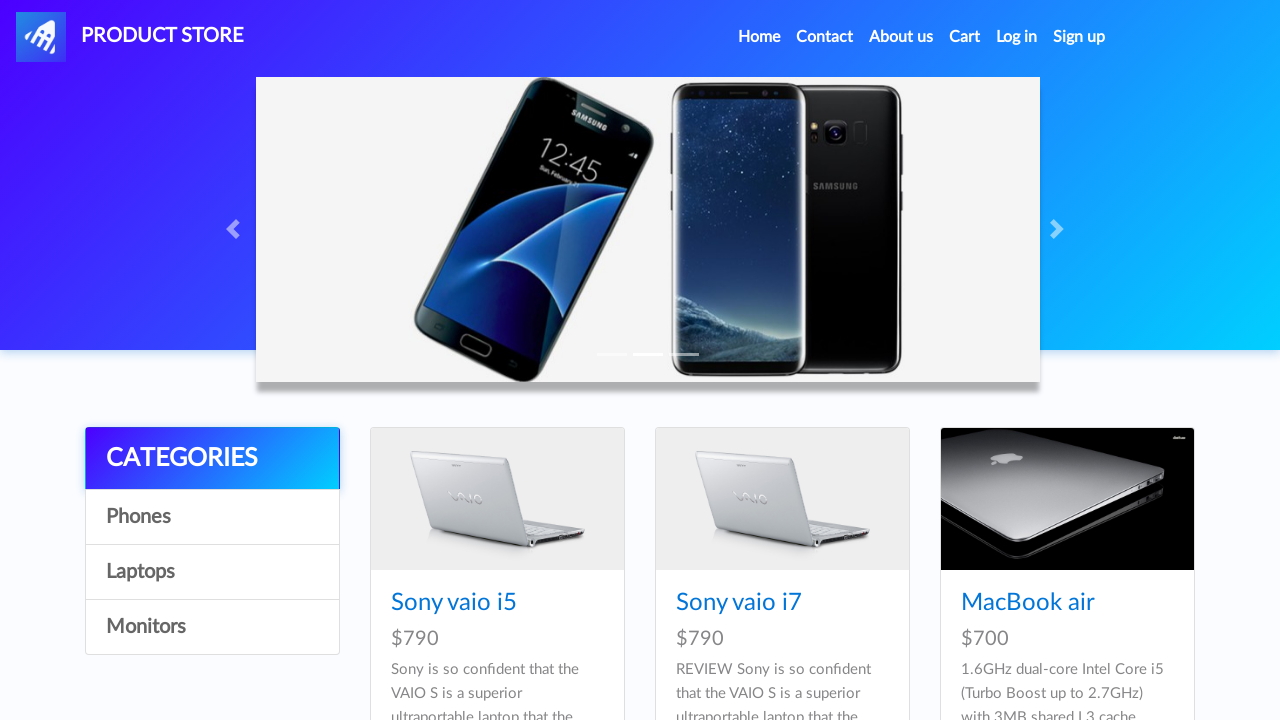

Clicked on MacBook air product at (1028, 603) on text=MacBook air
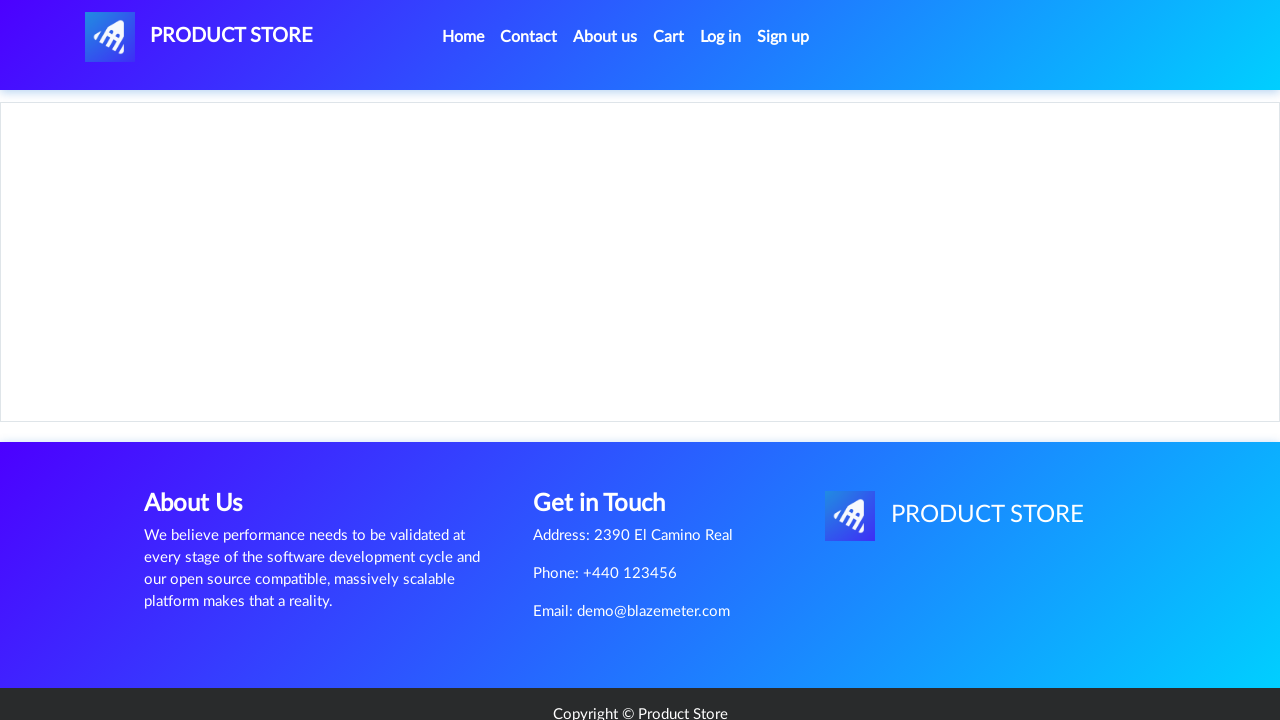

Waited for product page to load
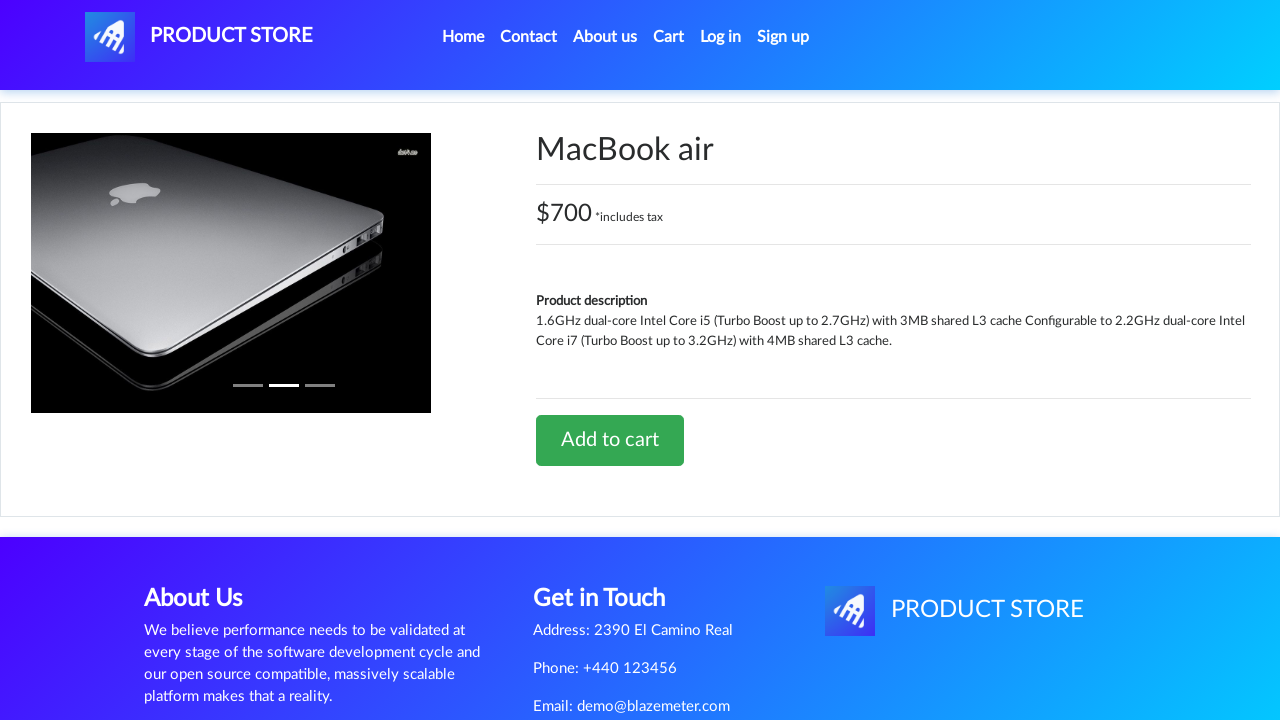

Clicked 'Add to cart' button at (610, 440) on text=Add to cart
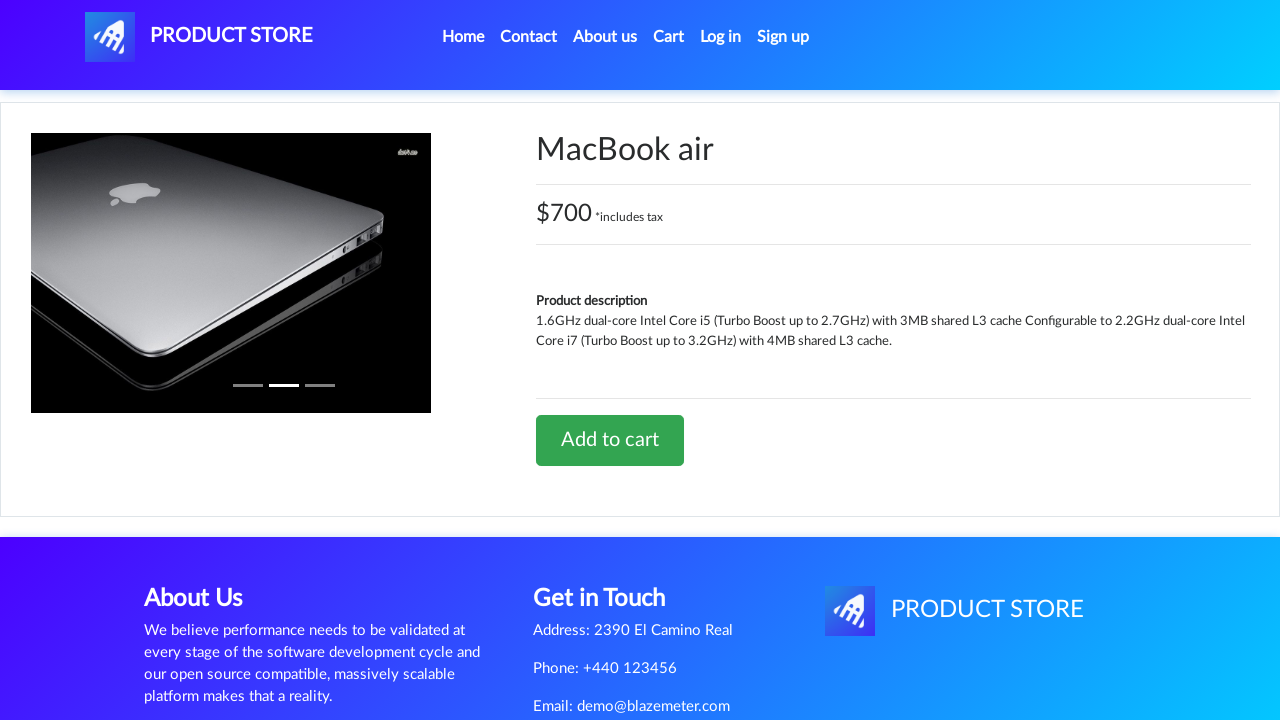

Waited for alert dialog
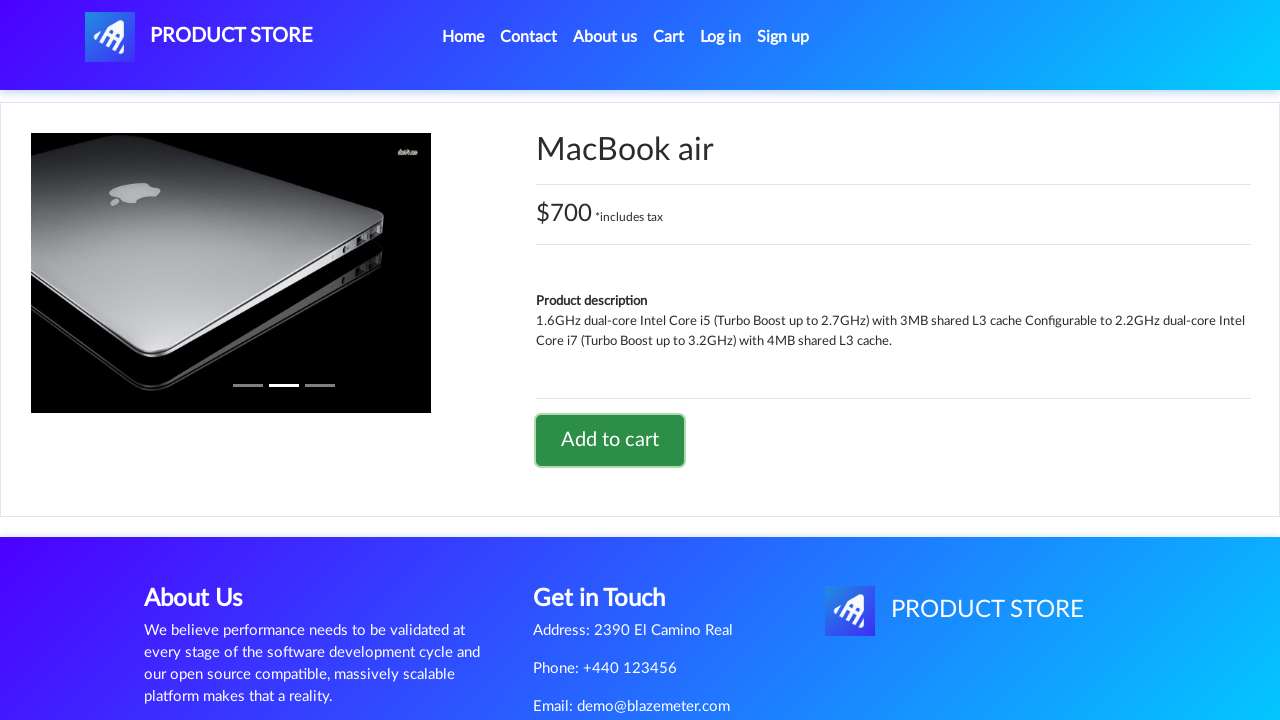

Set up dialog handler to accept alerts
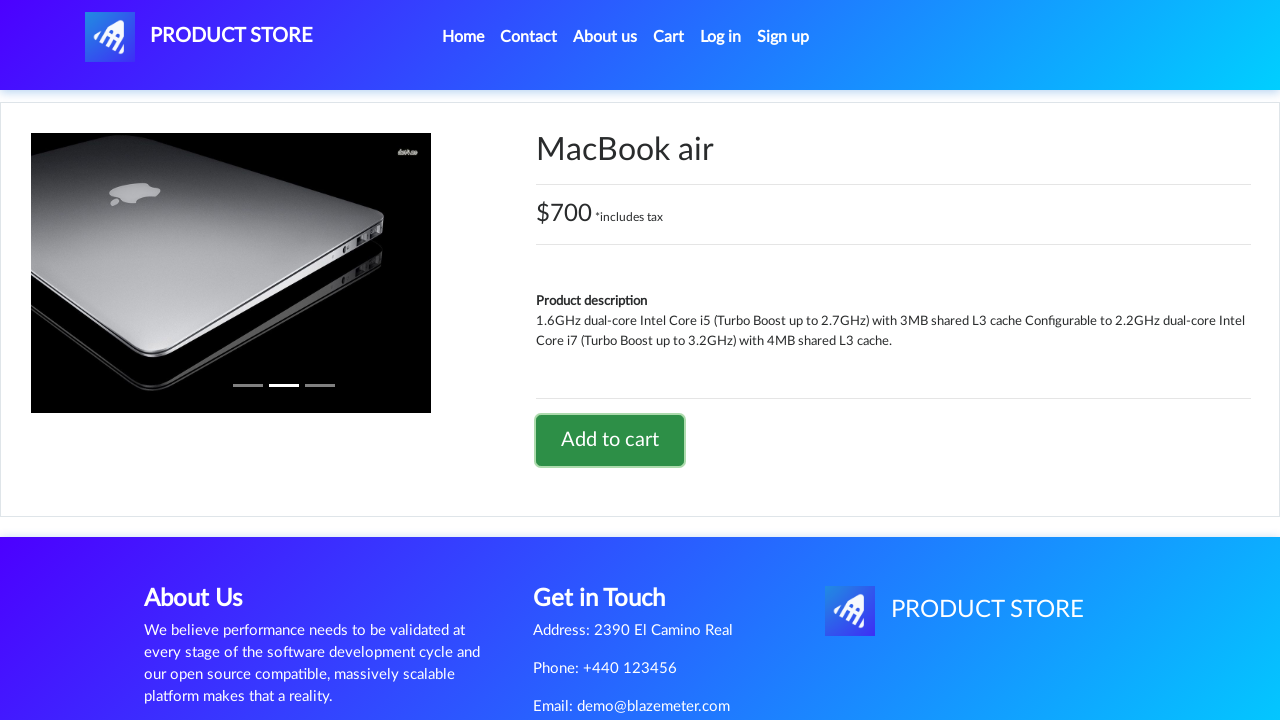

Clicked 'Add to cart' button again at (610, 440) on text=Add to cart
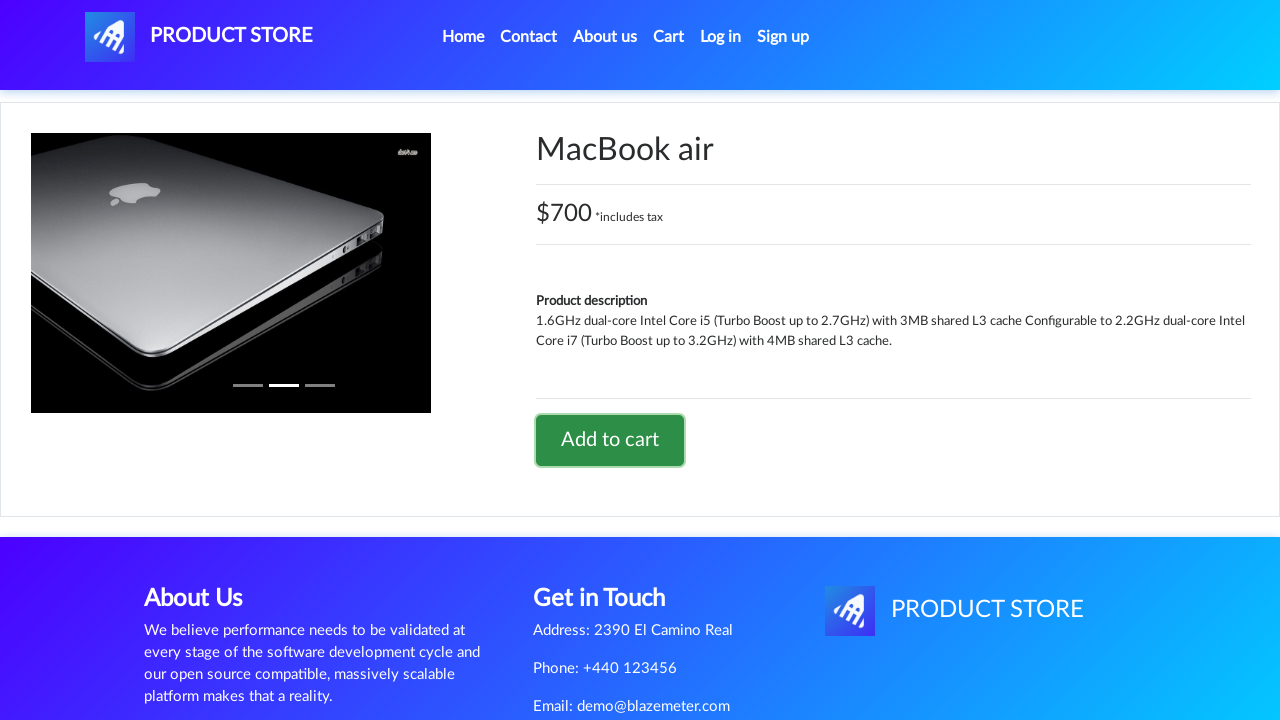

Waited before navigating to cart
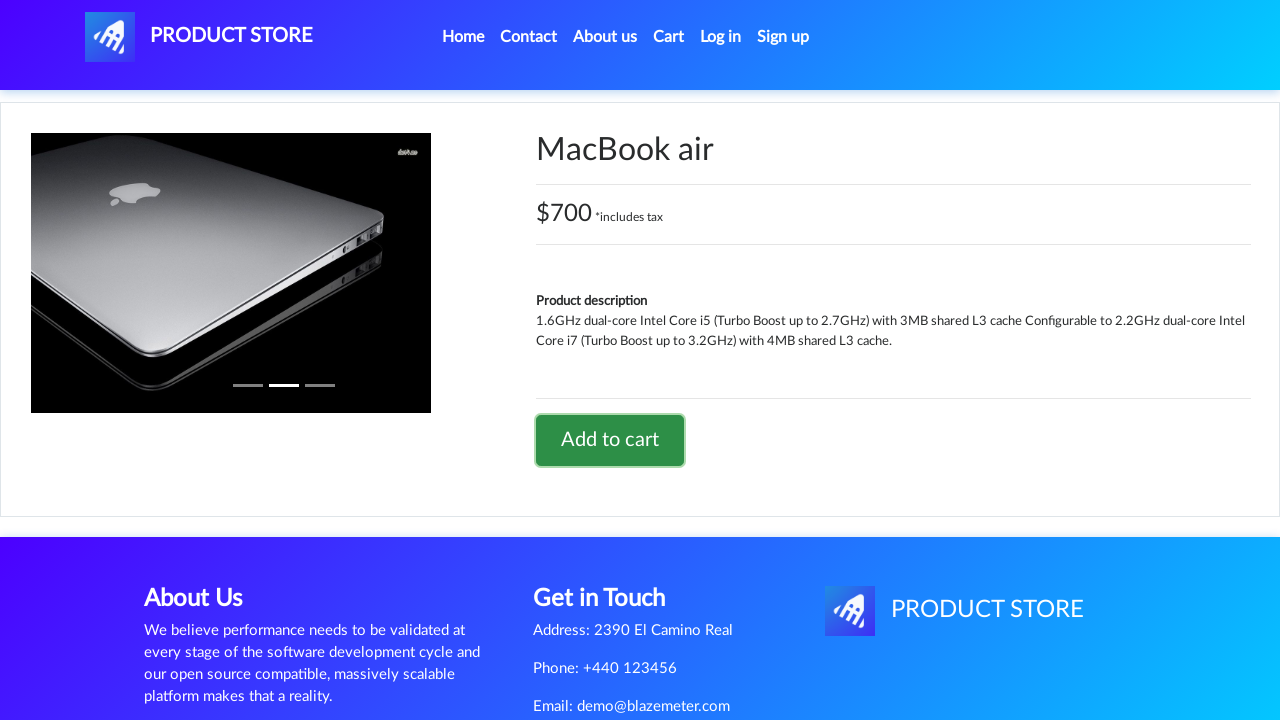

Clicked on Cart link at (669, 37) on text=Cart
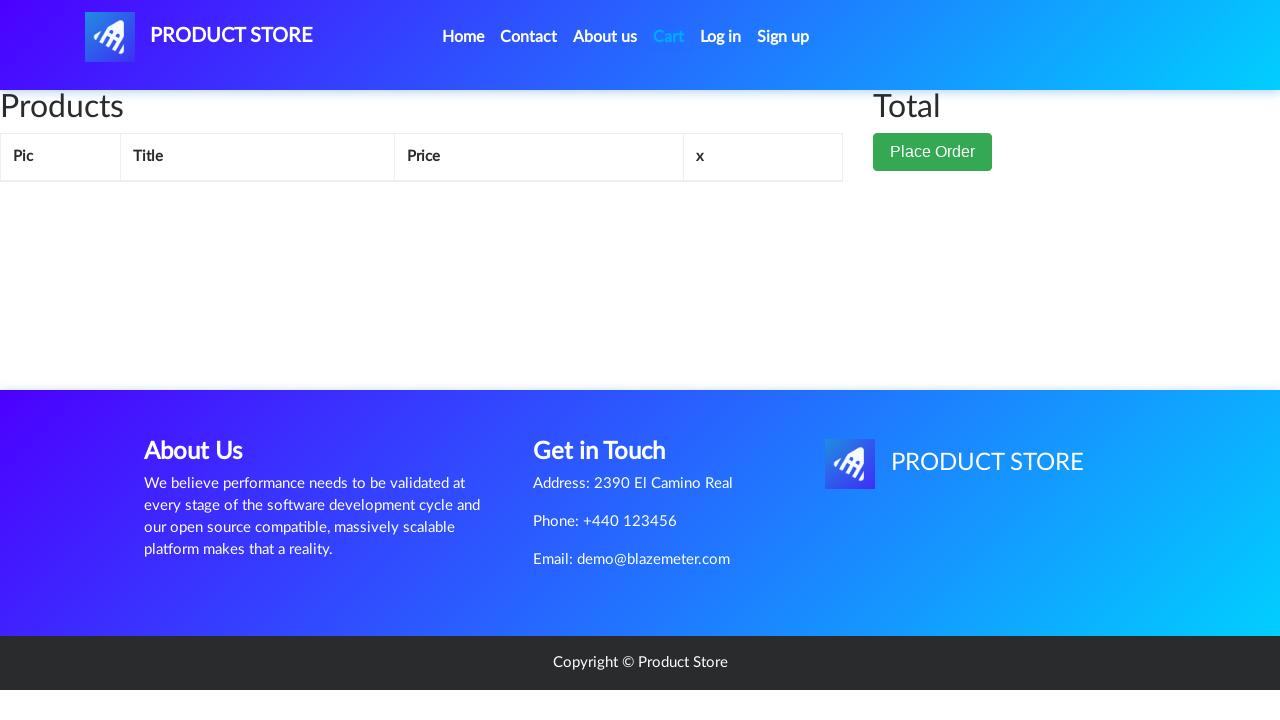

Waited for cart page to load
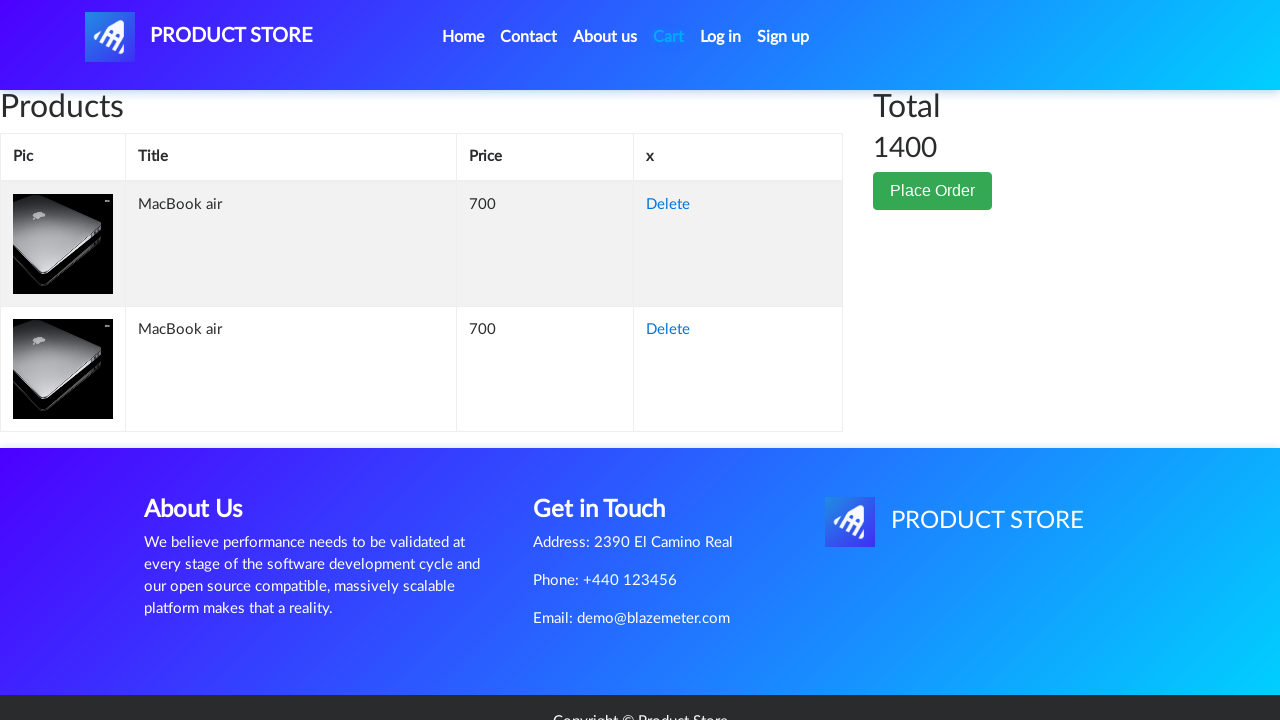

Verified product is displayed in cart
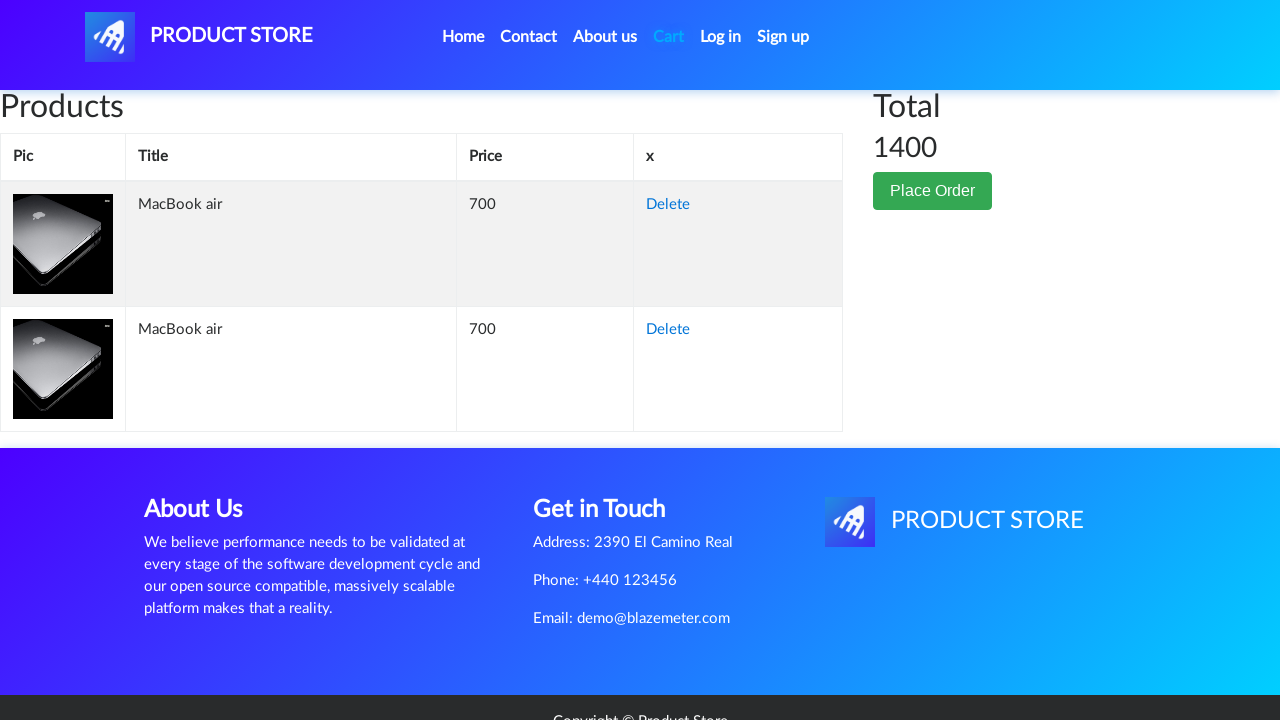

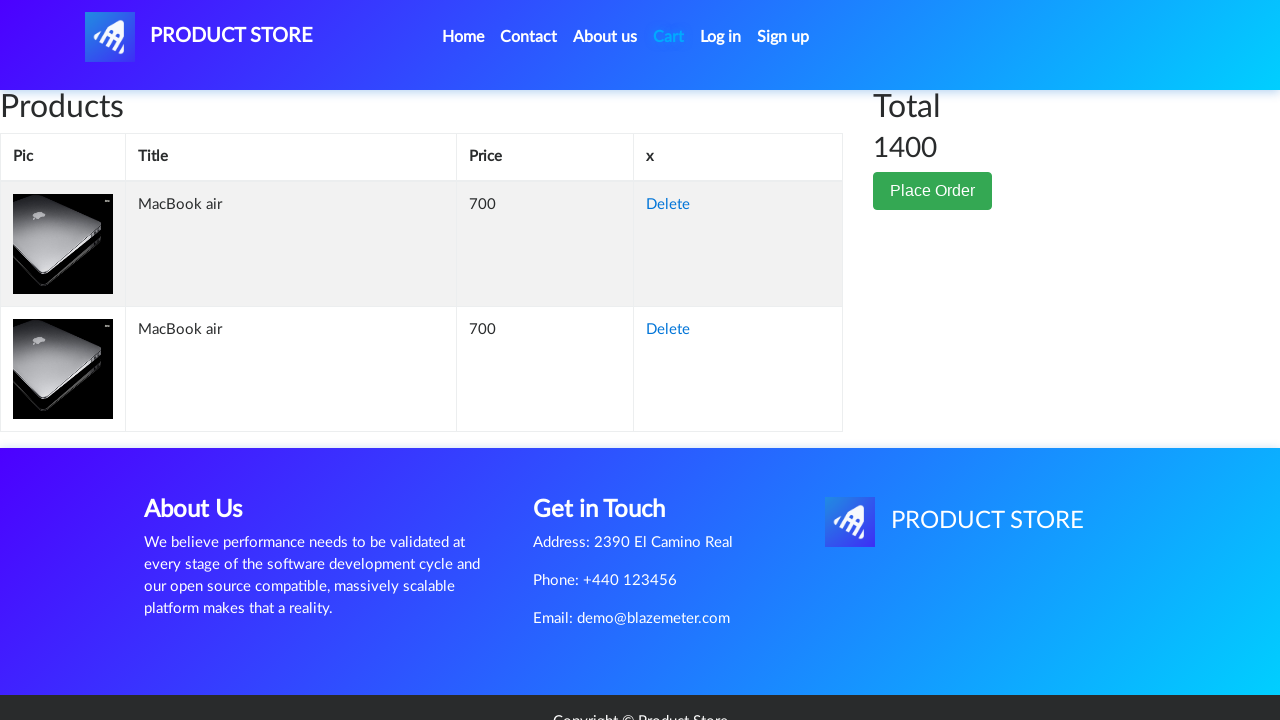